Navigates to DemoQA website and verifies that the header logo image element is present on the page

Starting URL: https://demoqa.com/

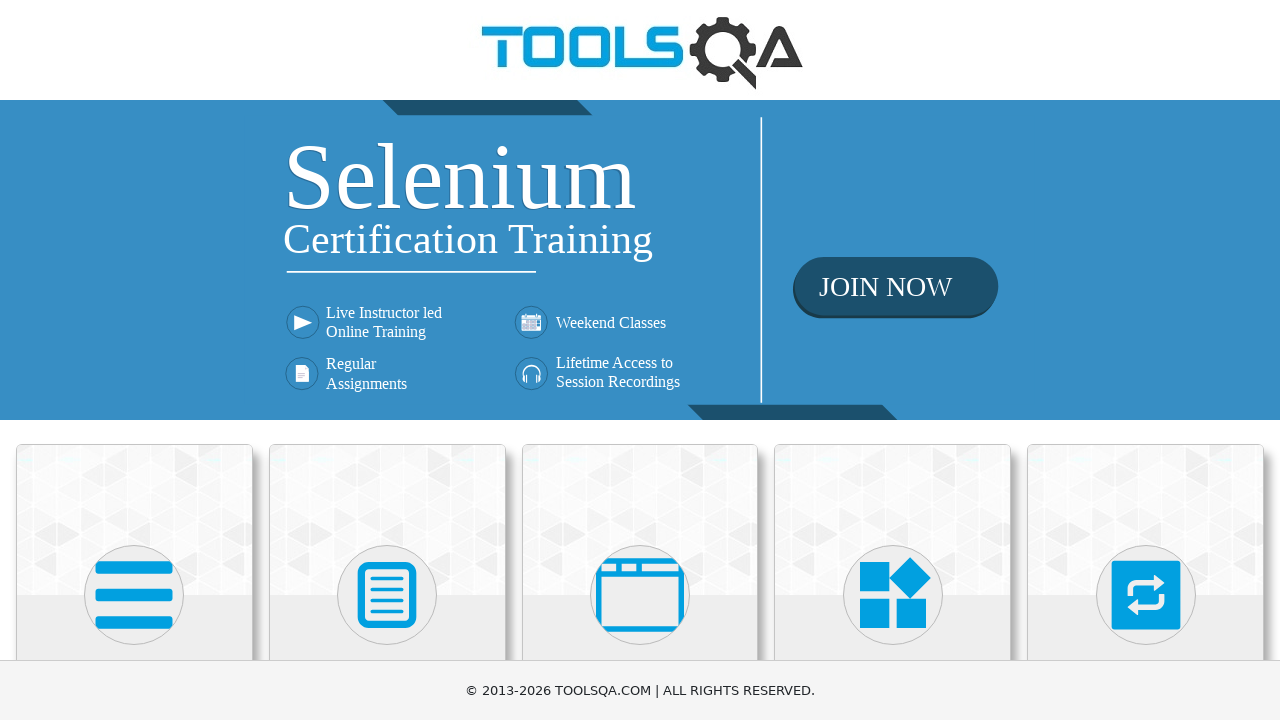

Navigated to DemoQA website
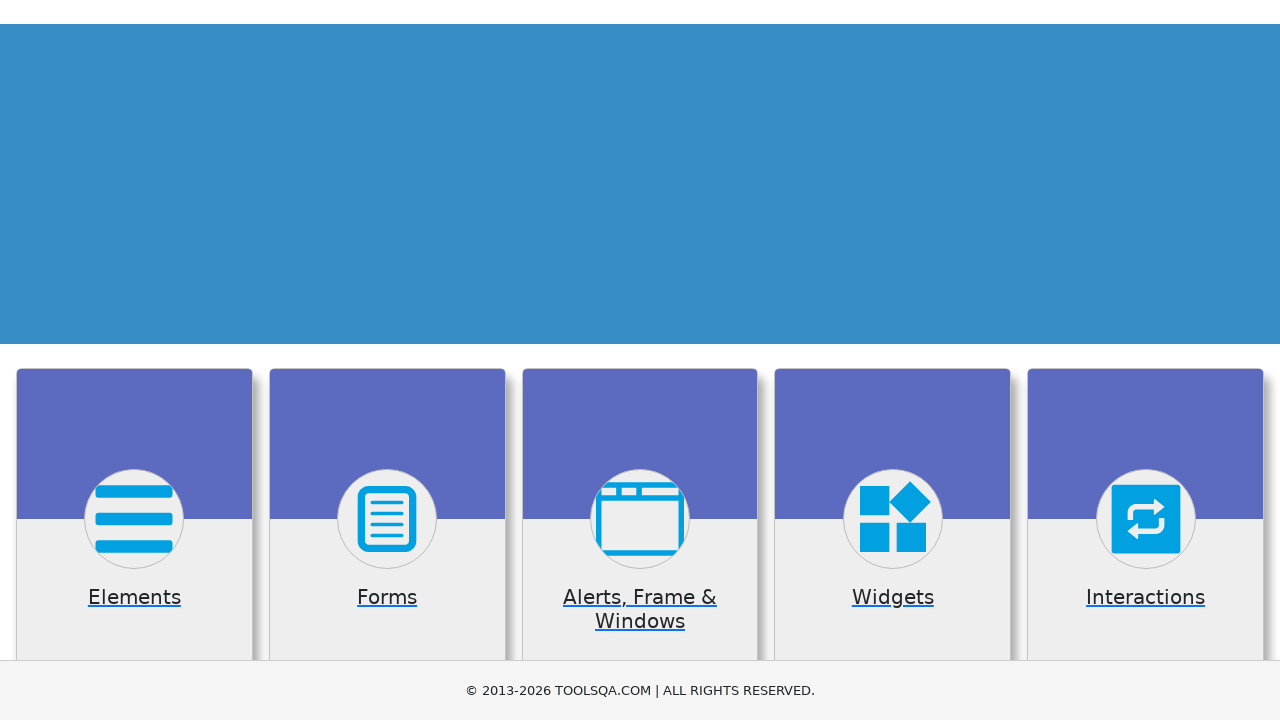

Queried for header logo image element
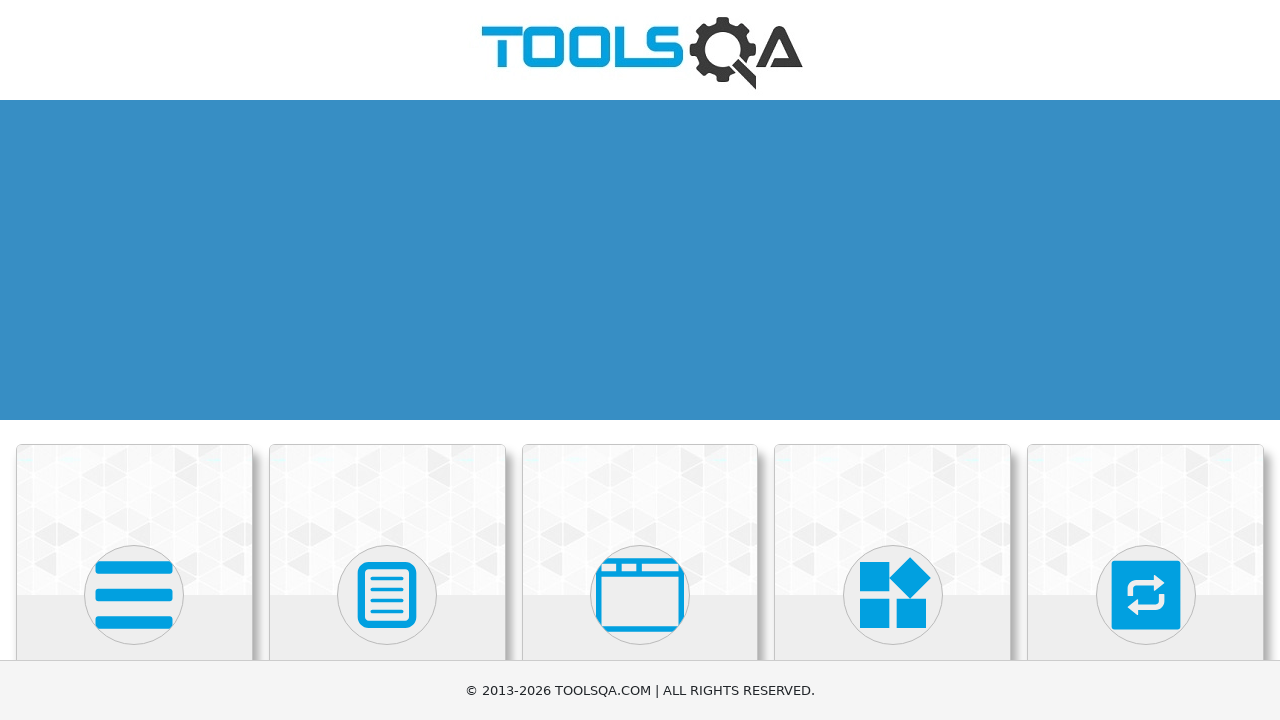

Header logo image element is present on the page
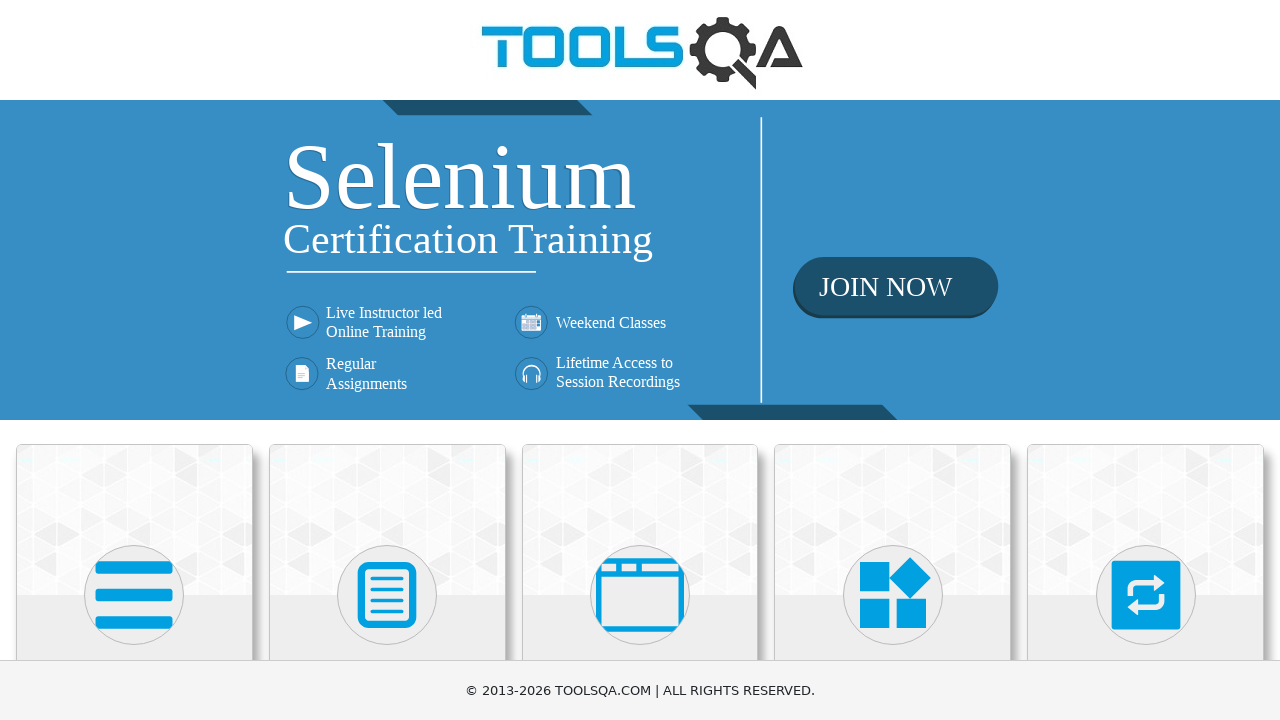

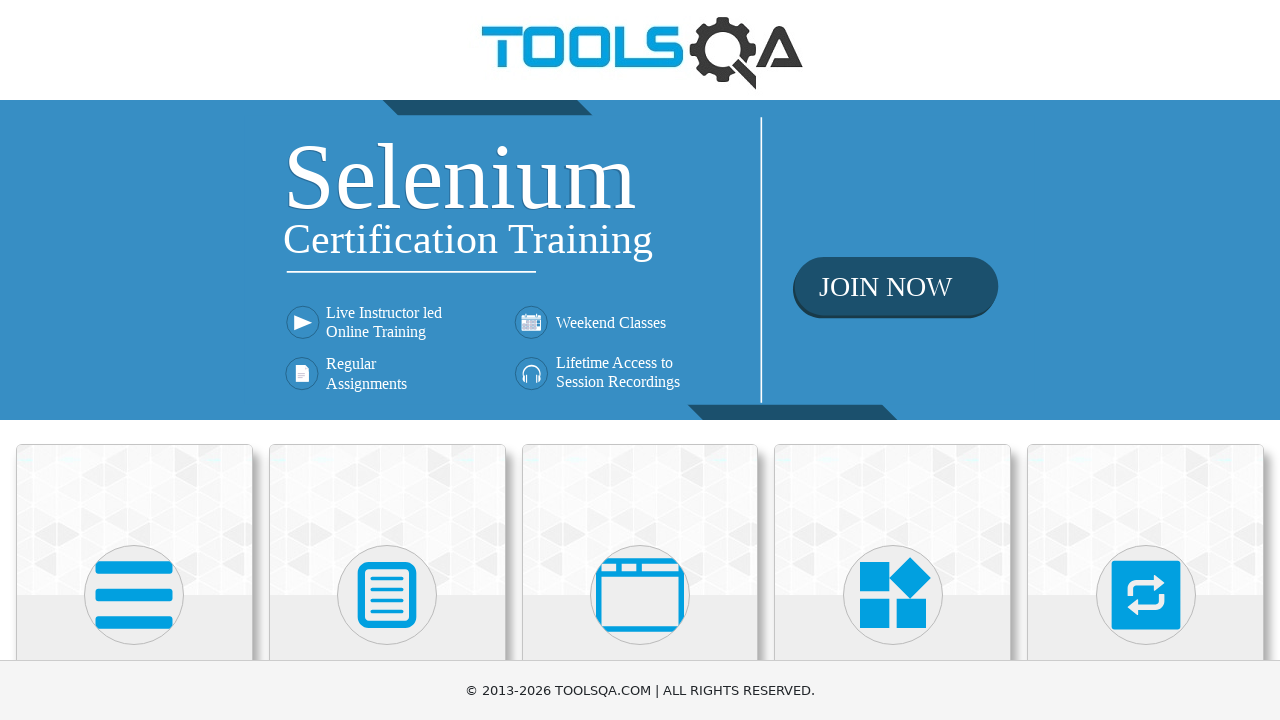